Tests adding multiple todo items and verifying they appear in the list correctly

Starting URL: https://demo.playwright.dev/todomvc

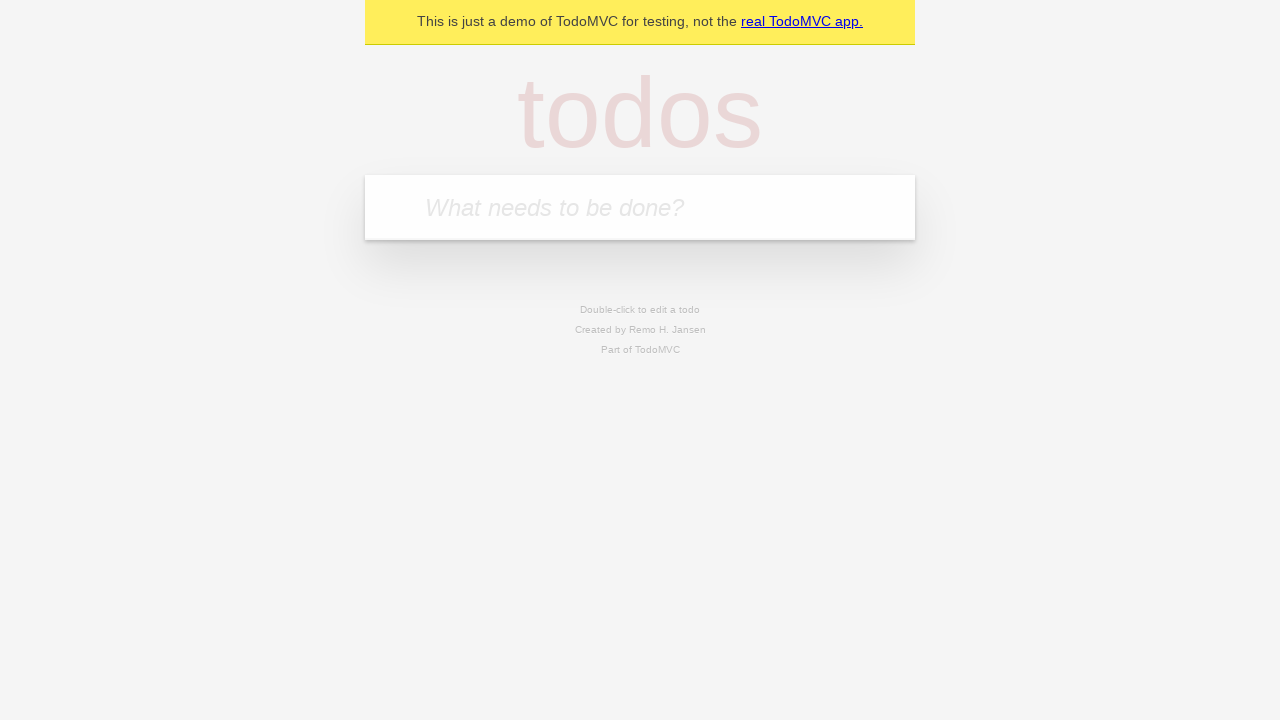

Located the todo input field
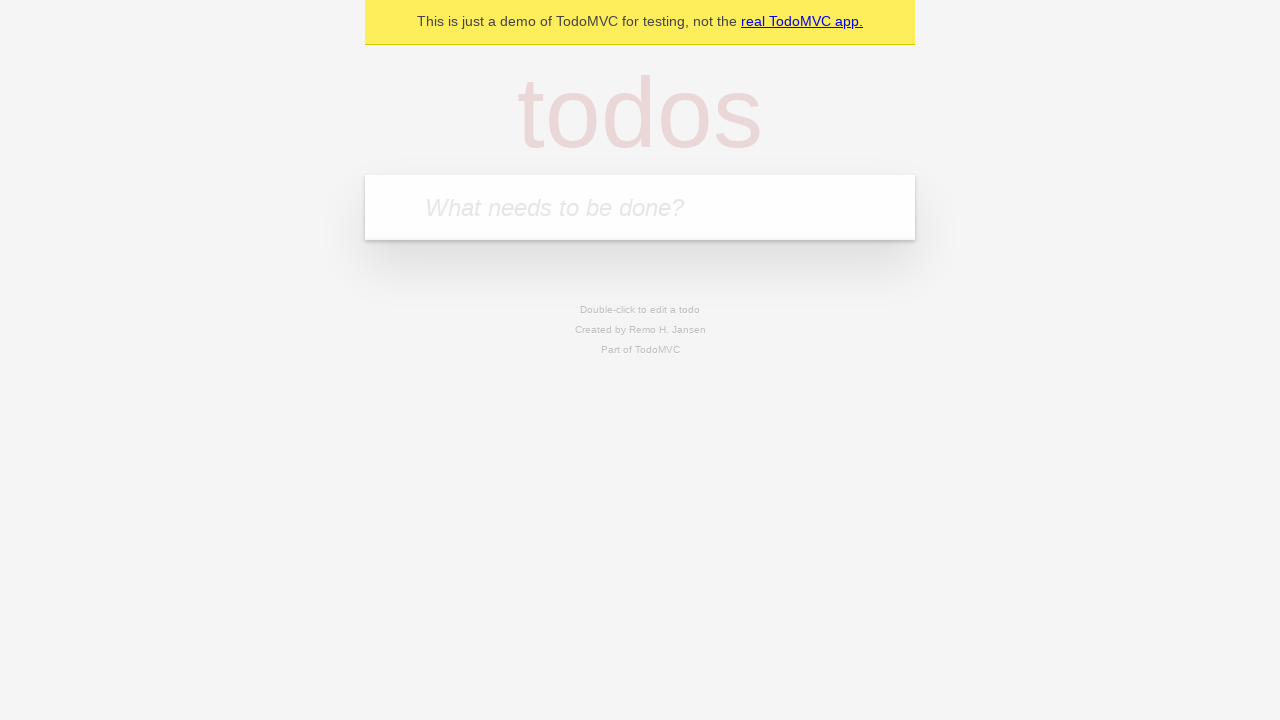

Filled todo input with 'buy some cheese' on internal:attr=[placeholder="What needs to be done?"i]
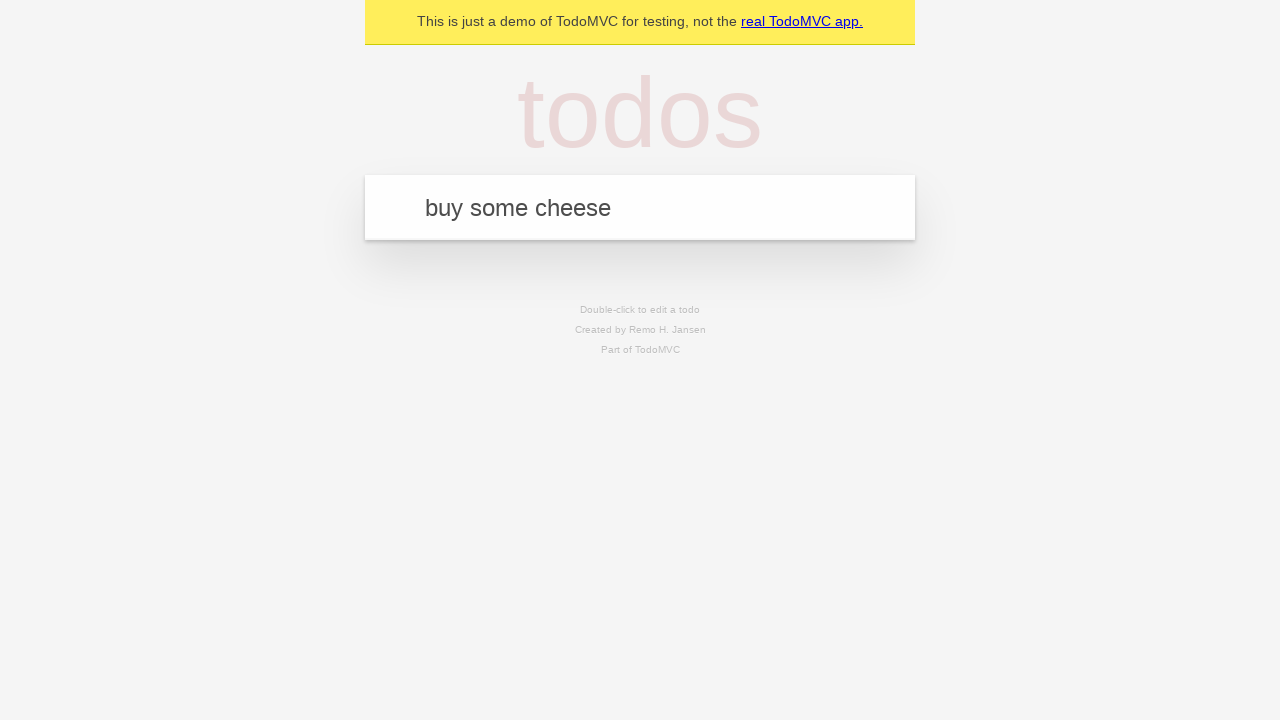

Pressed Enter to create first todo item on internal:attr=[placeholder="What needs to be done?"i]
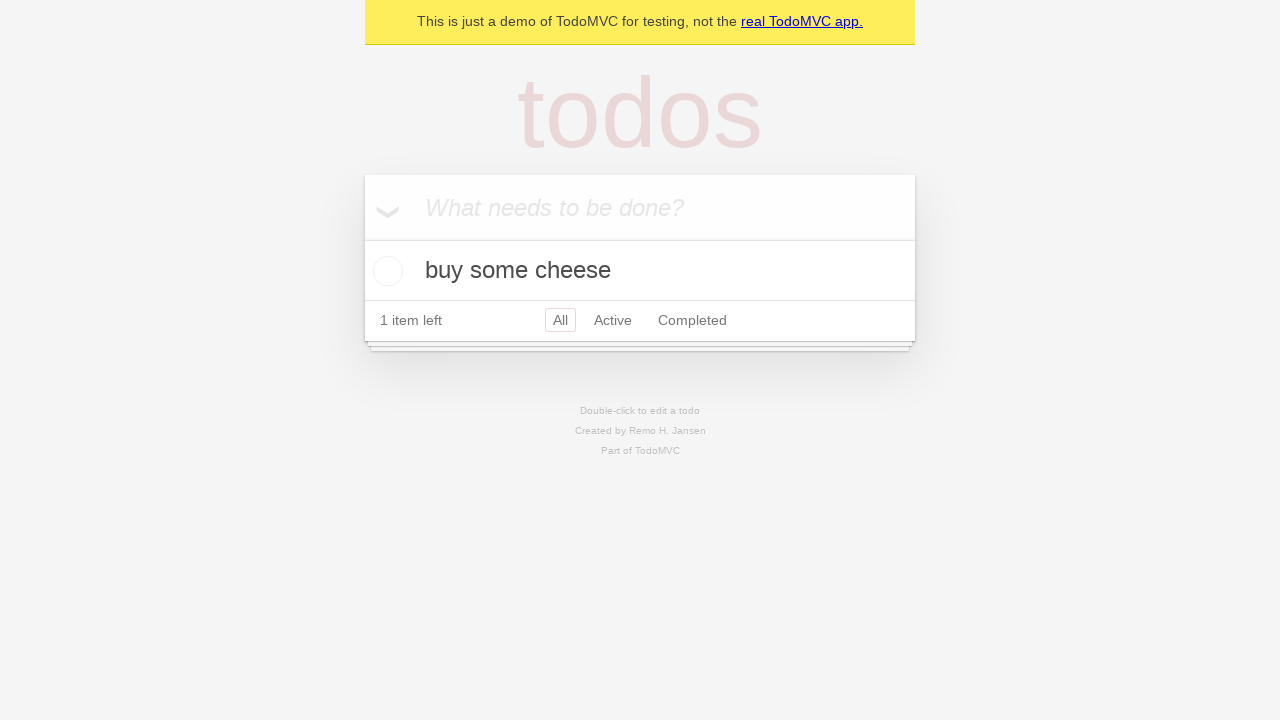

First todo item appeared in the list
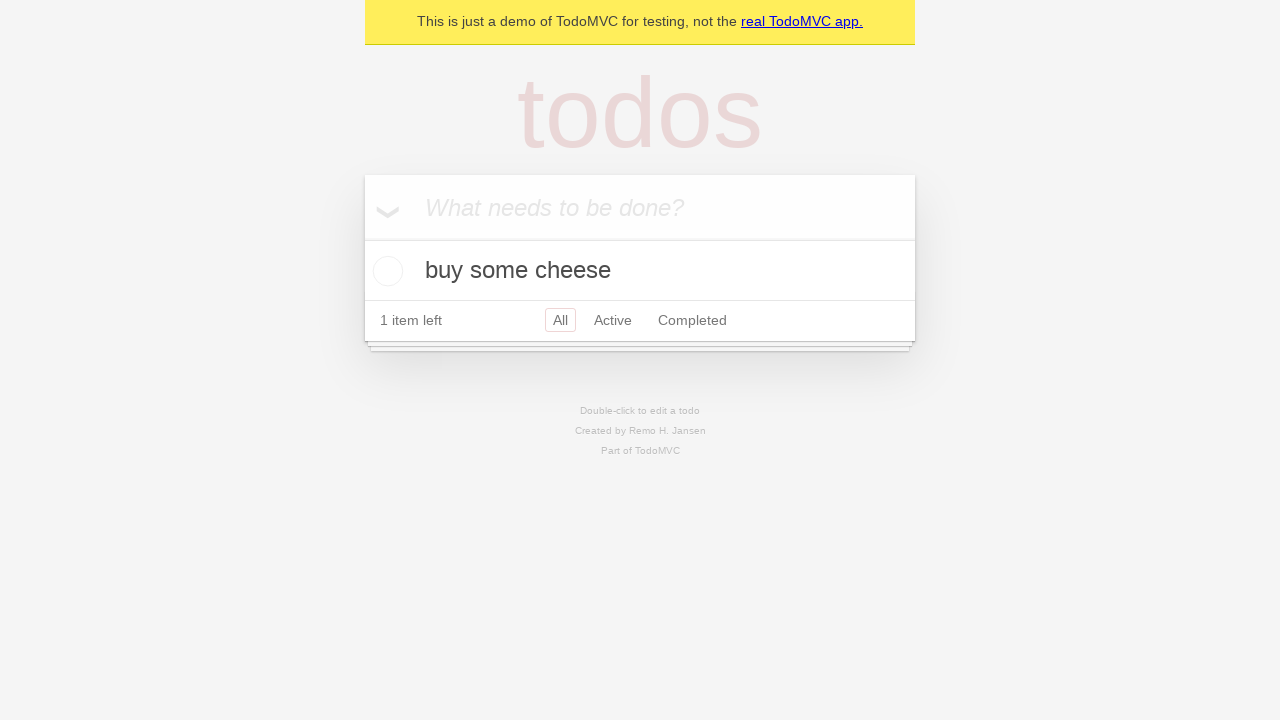

Filled todo input with 'feed the cat' on internal:attr=[placeholder="What needs to be done?"i]
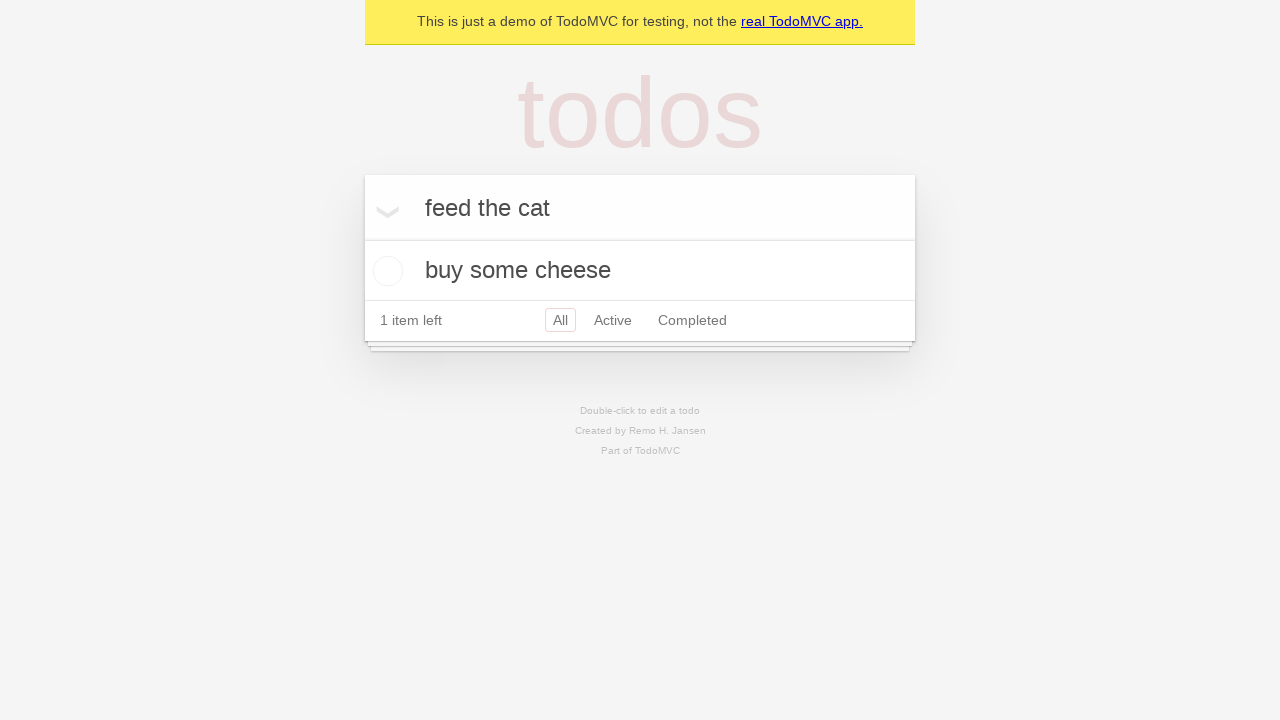

Pressed Enter to create second todo item on internal:attr=[placeholder="What needs to be done?"i]
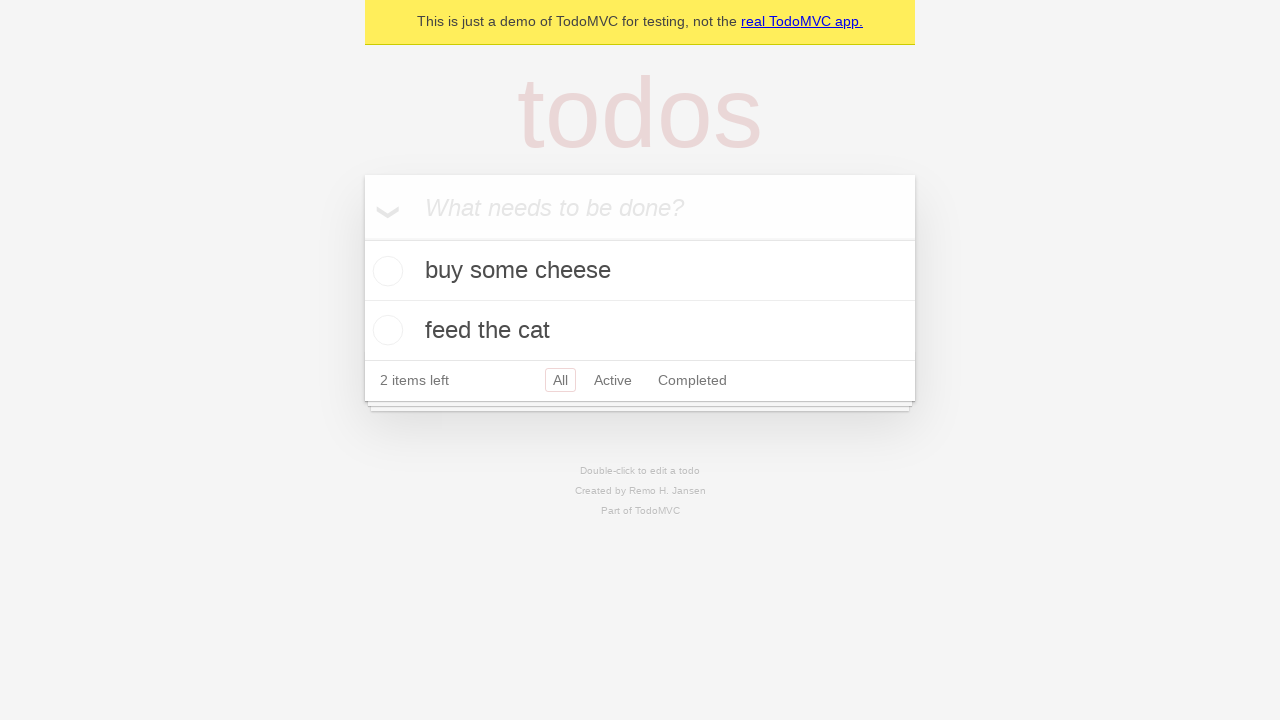

Verified both todo items are visible in the list
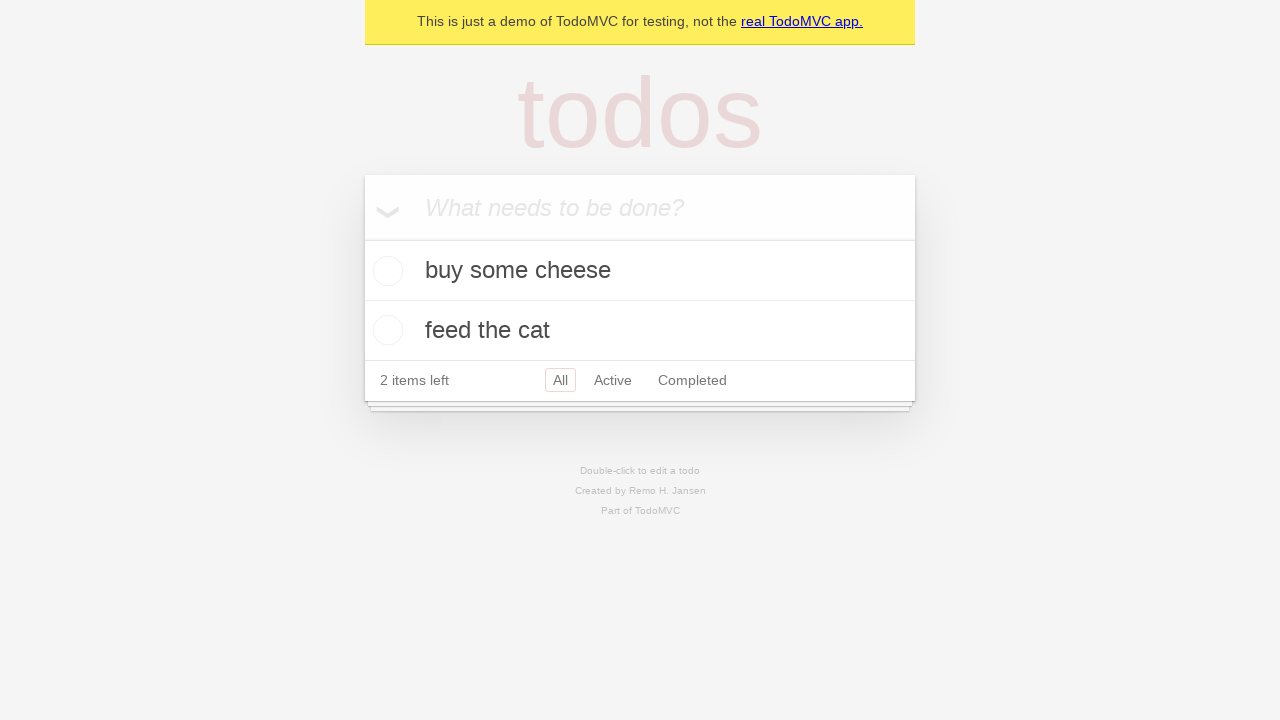

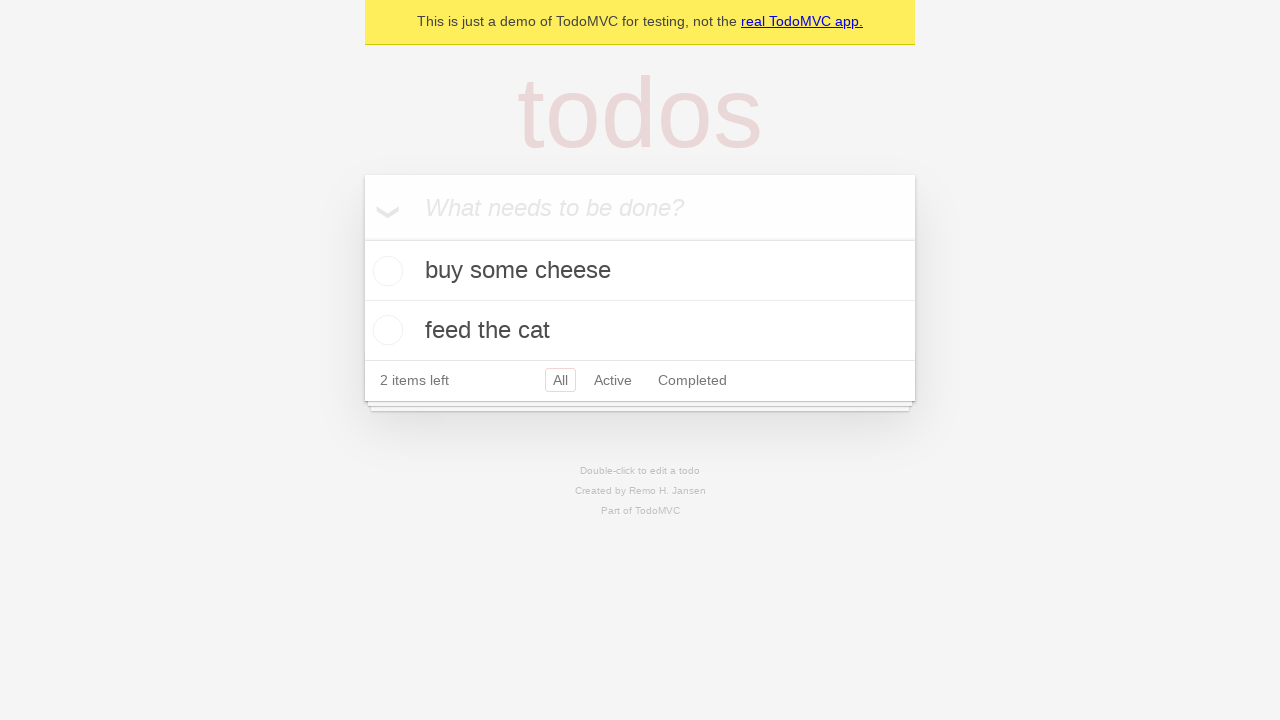